Tests dropdown selection by selecting an option using visible text "Option 2"

Starting URL: https://testcenter.techproeducation.com/index.php?page=dropdown

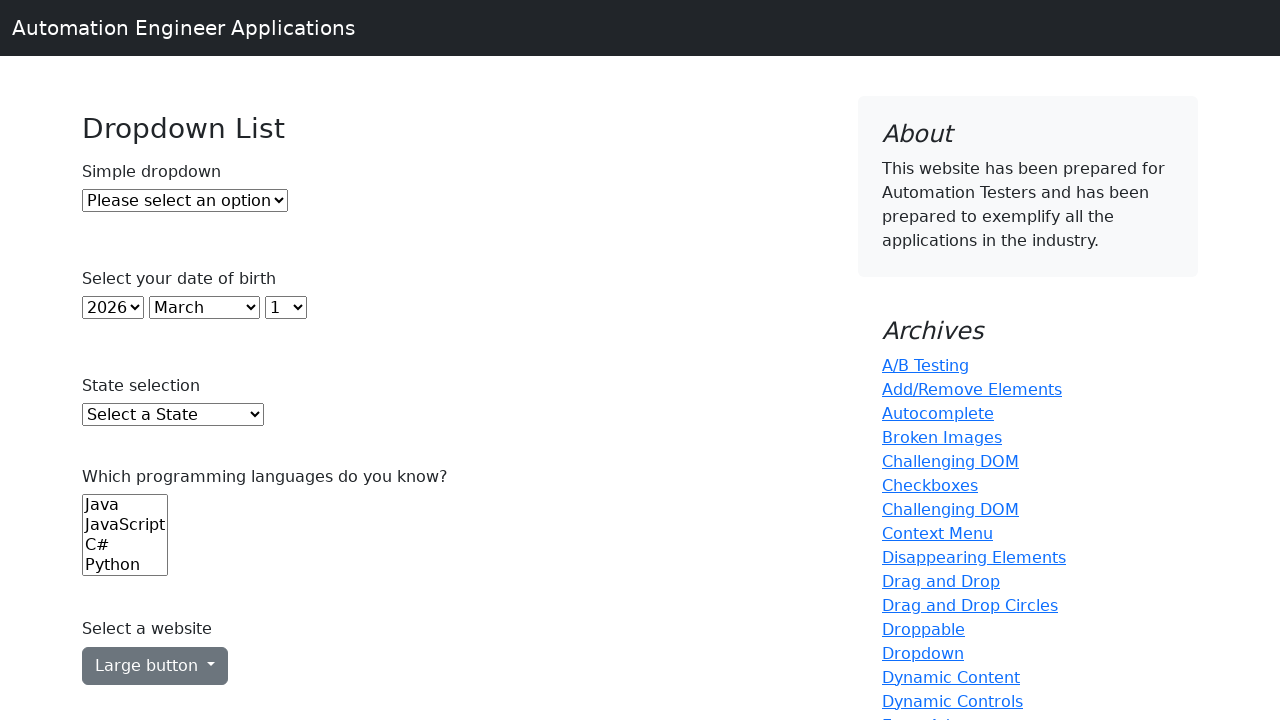

Navigated to dropdown test page
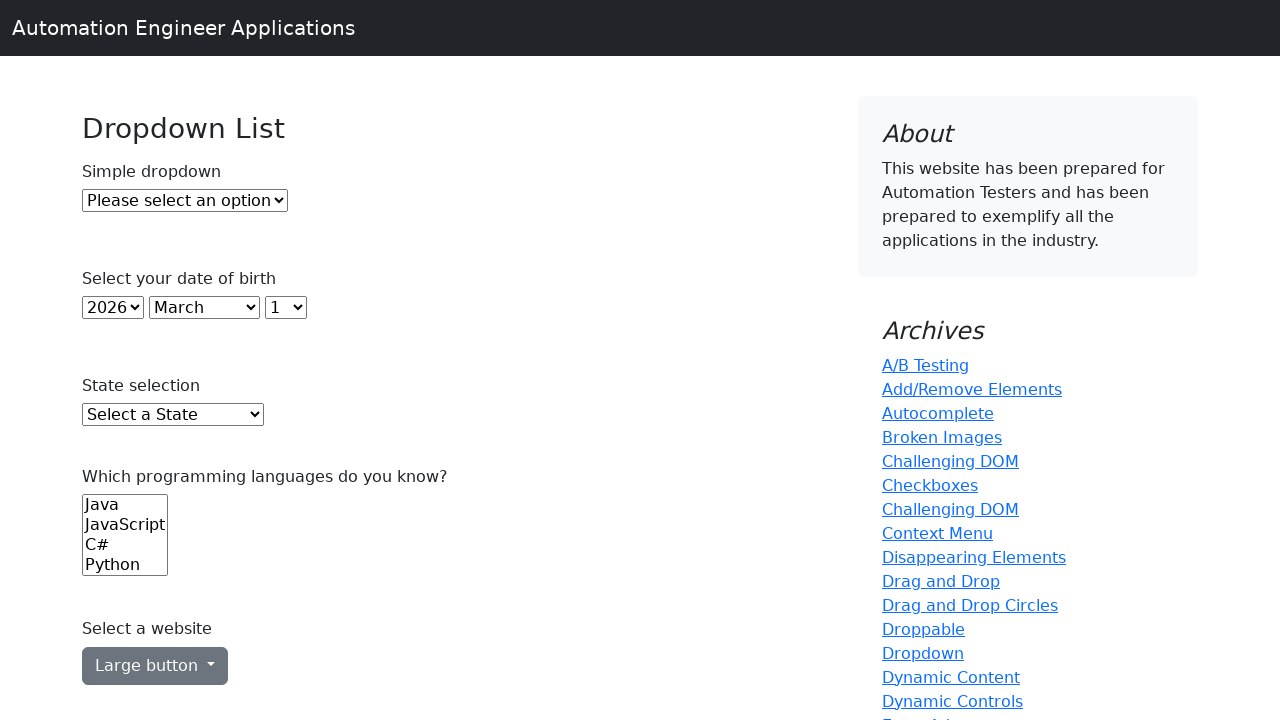

Selected 'Option 2' from dropdown by visible text on #dropdown
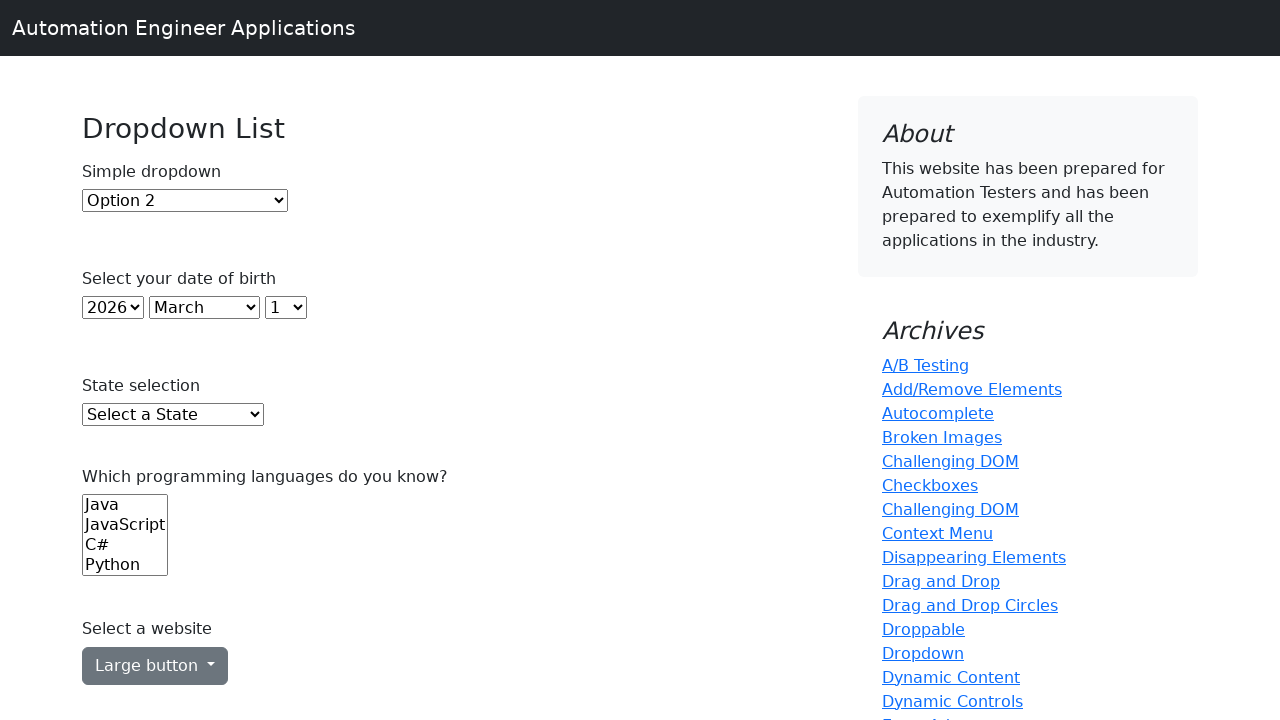

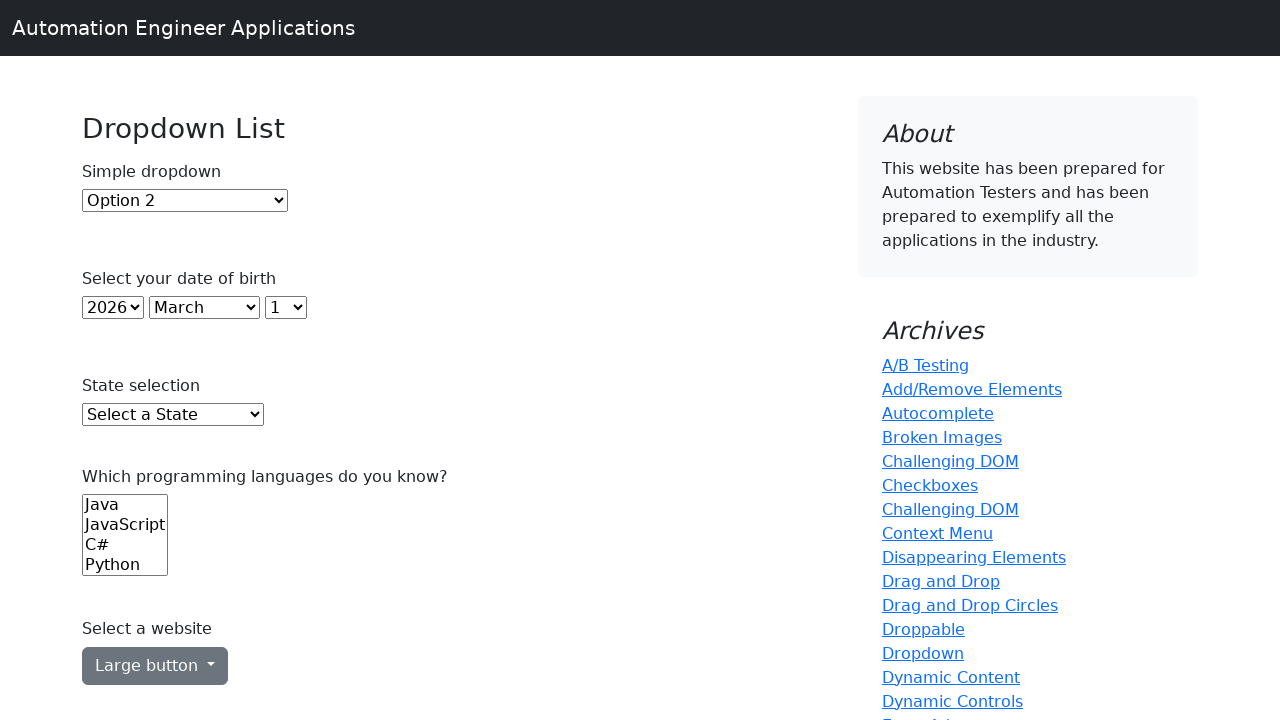